Tests the search functionality by searching for 'blahblah' and verifying that no results are found

Starting URL: https://www.python.org

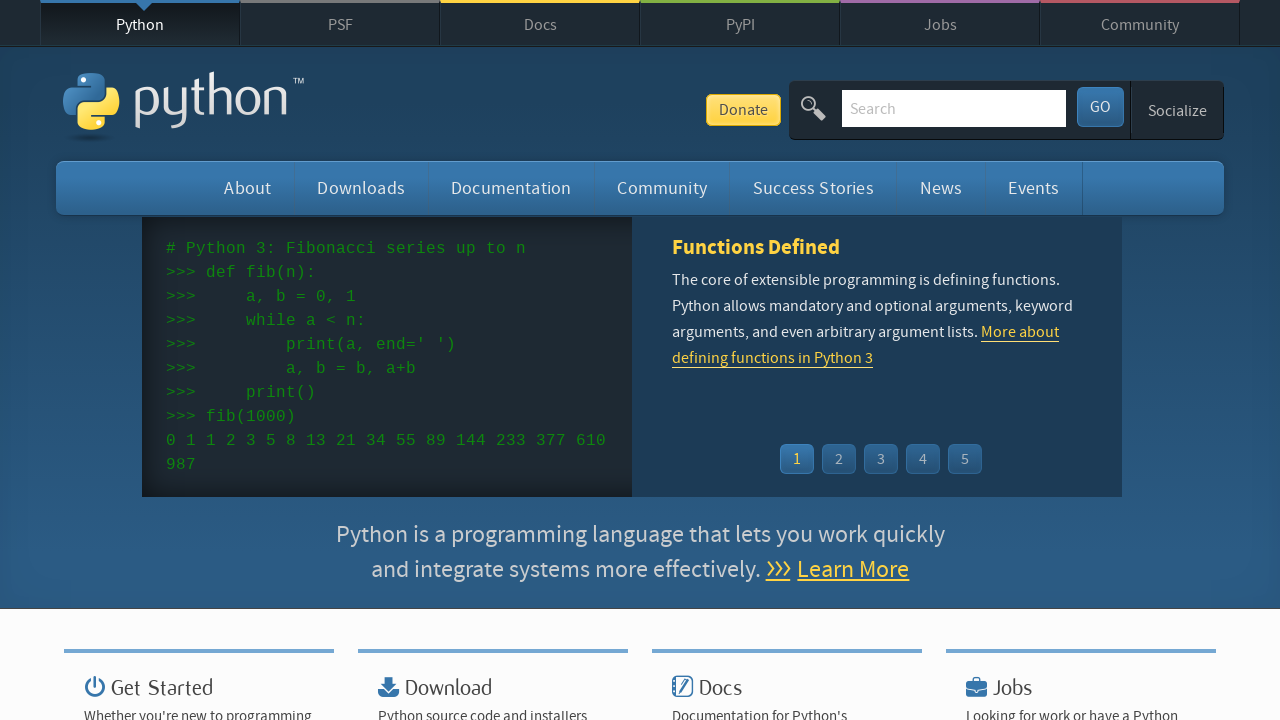

Filled search box with 'blahblah' on input[name='q']
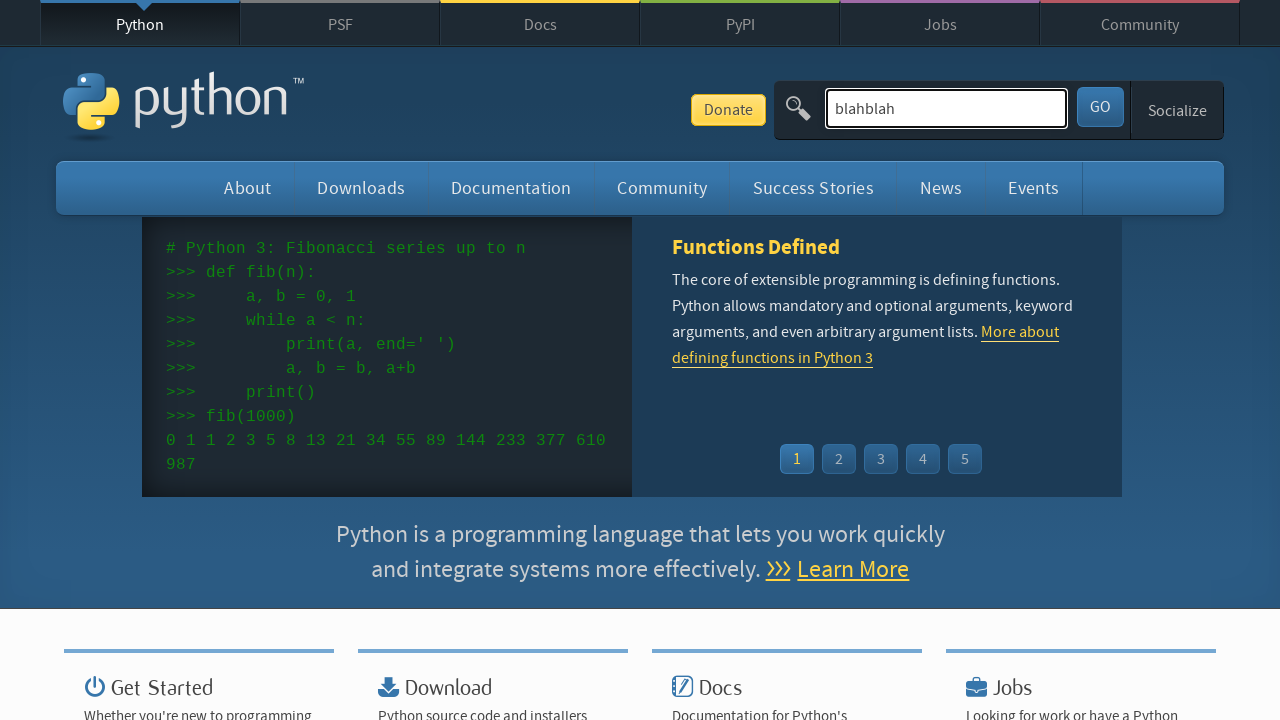

Submitted search form by pressing Enter on input[name='q']
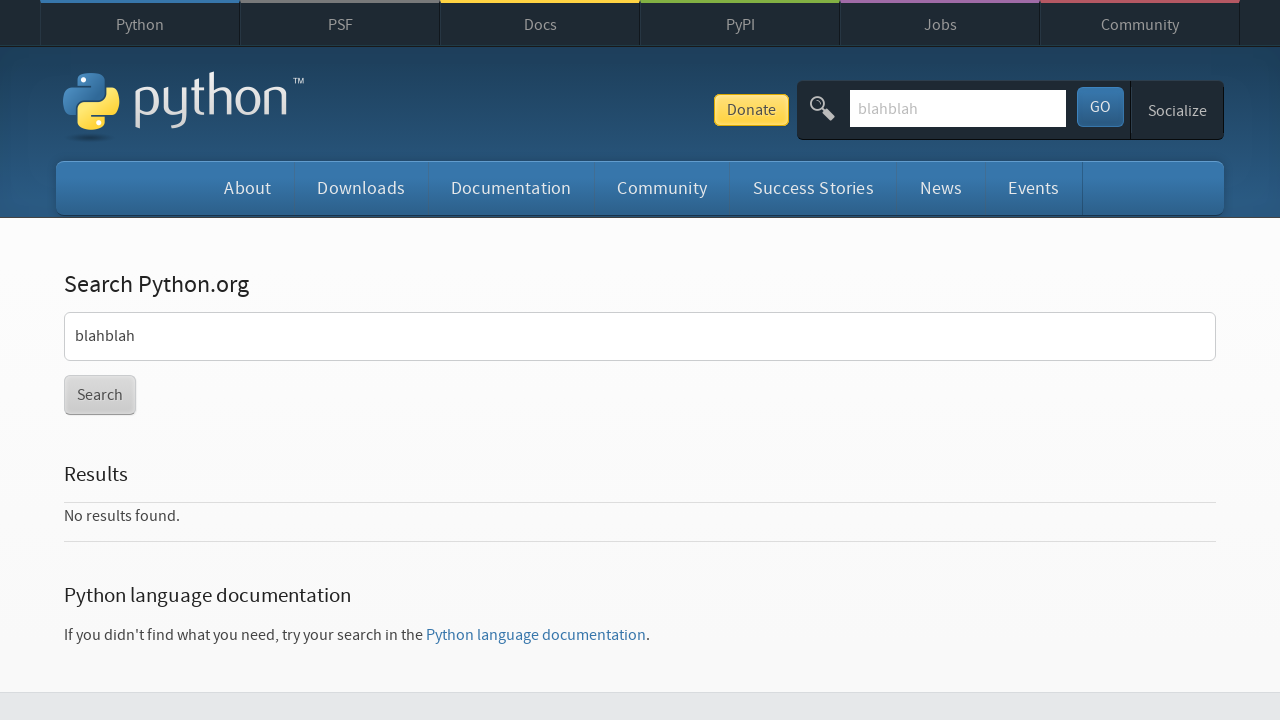

Results page loaded and verified no results found for 'blahblah'
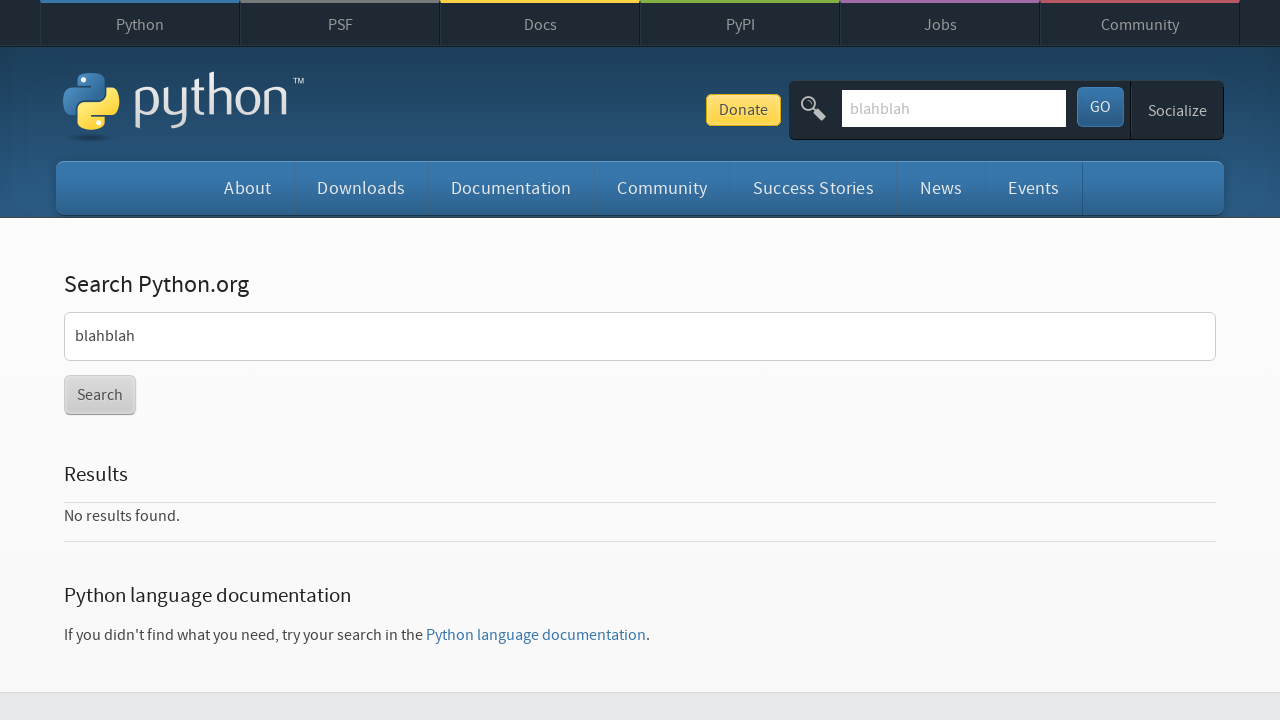

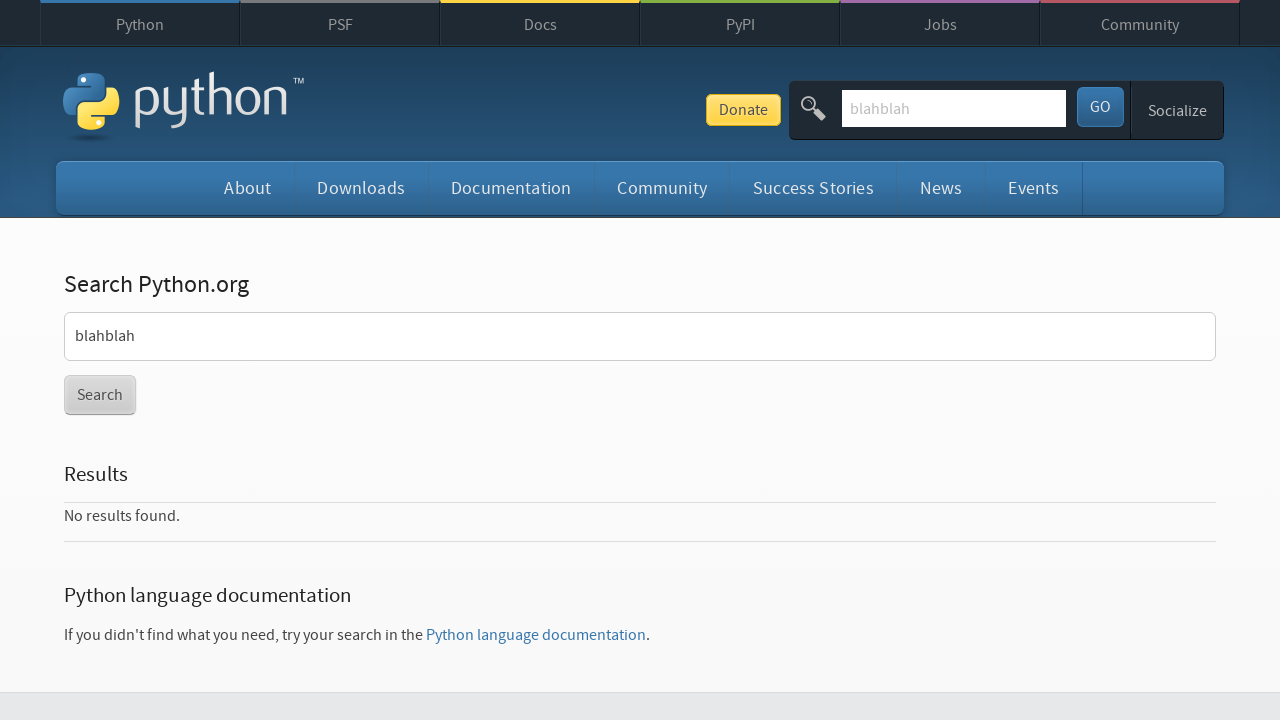